Navigates to a physician profile page on HealthGrades website and waits for the page to load

Starting URL: http://www.healthgrades.com/physician/dr-john-schultz-2324x

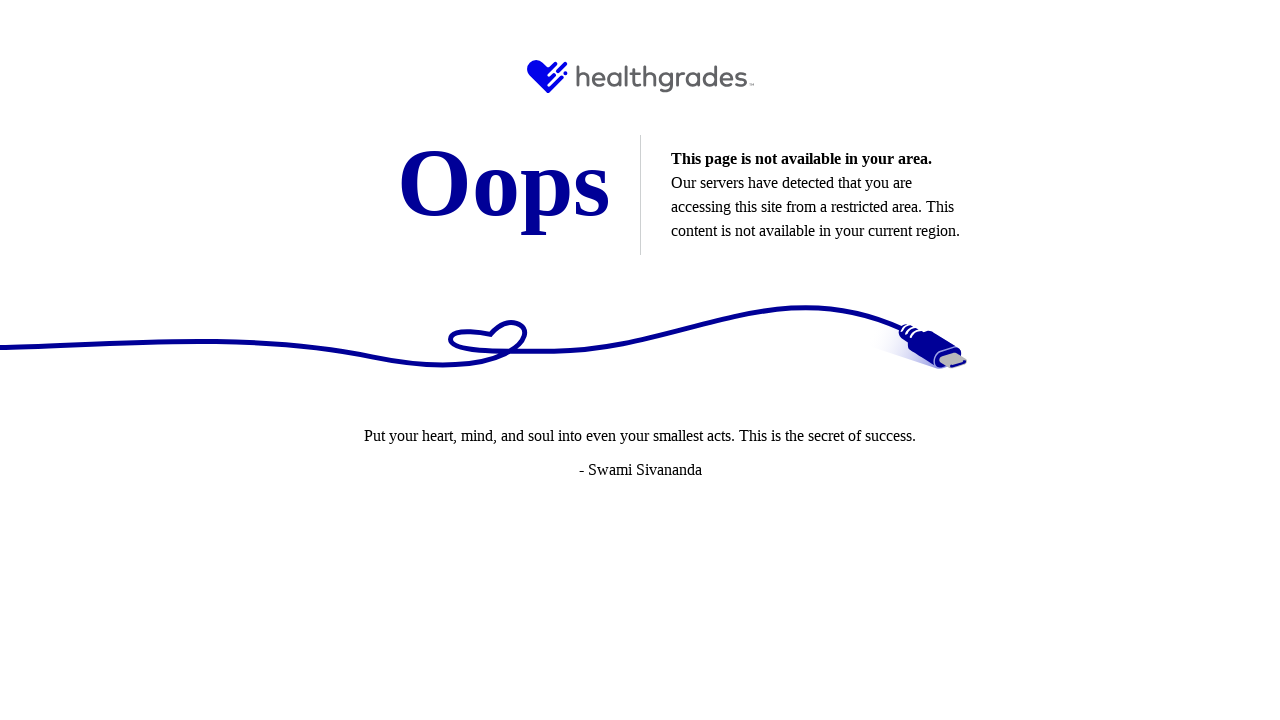

Navigated to Dr. John Schultz's physician profile page on HealthGrades
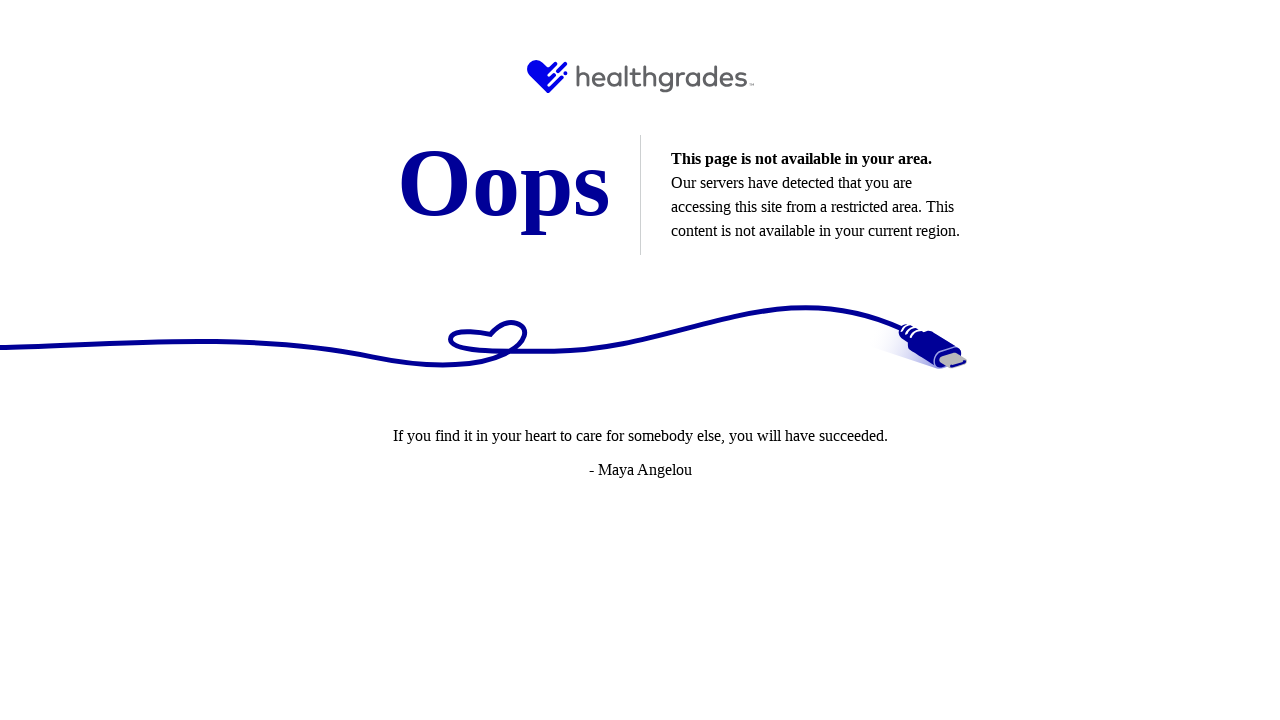

Waited for page to reach networkidle state - physician profile page fully loaded
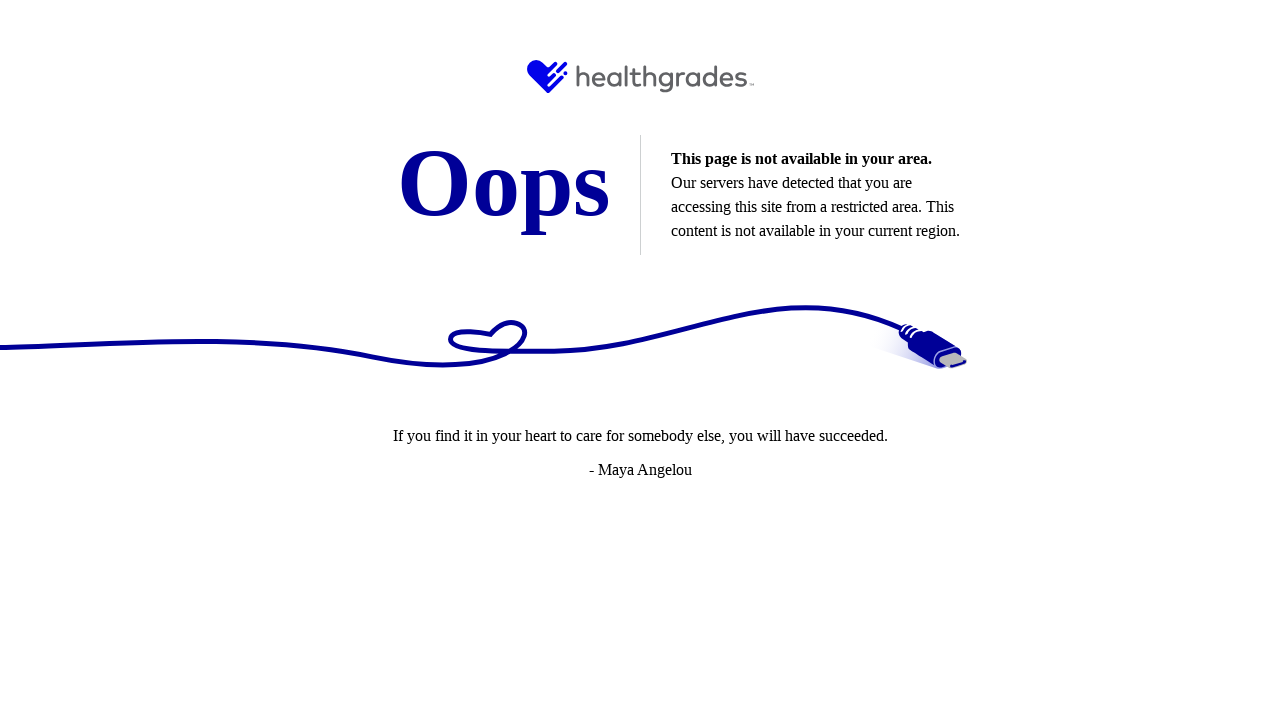

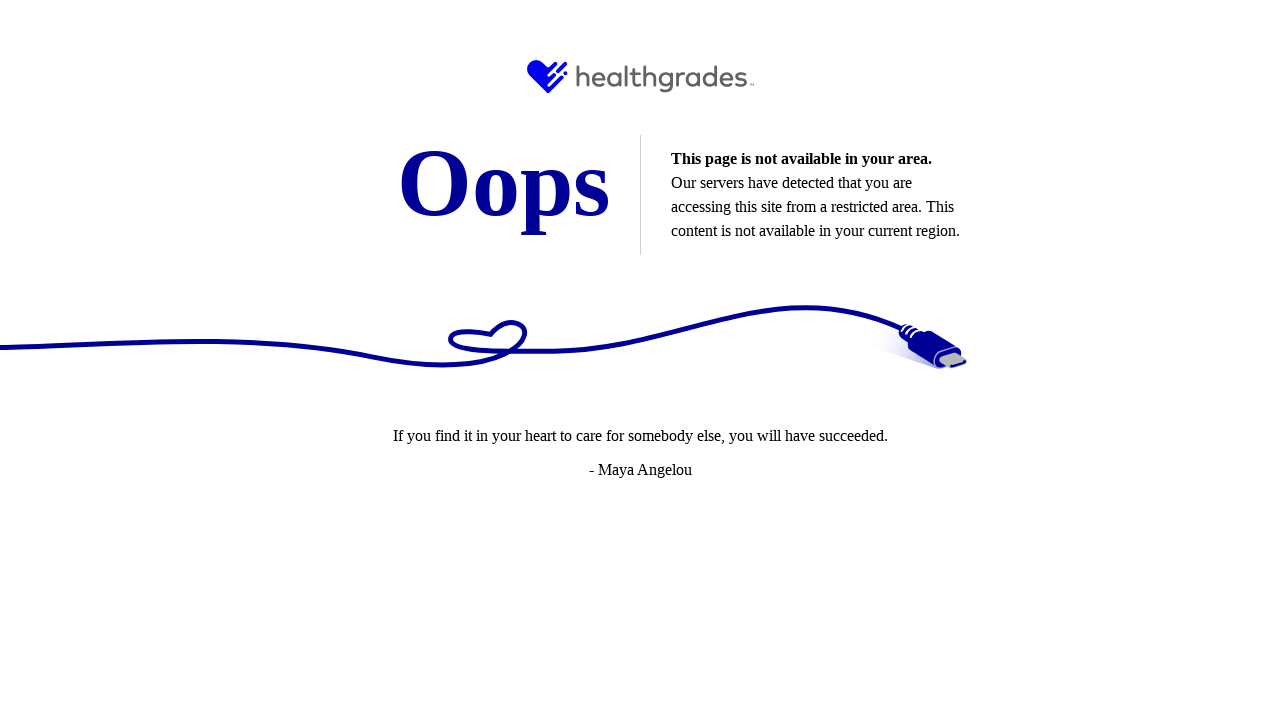